Tests a web form by filling a text field and submitting the form, then verifies the success message

Starting URL: https://www.selenium.dev/selenium/web/web-form.html

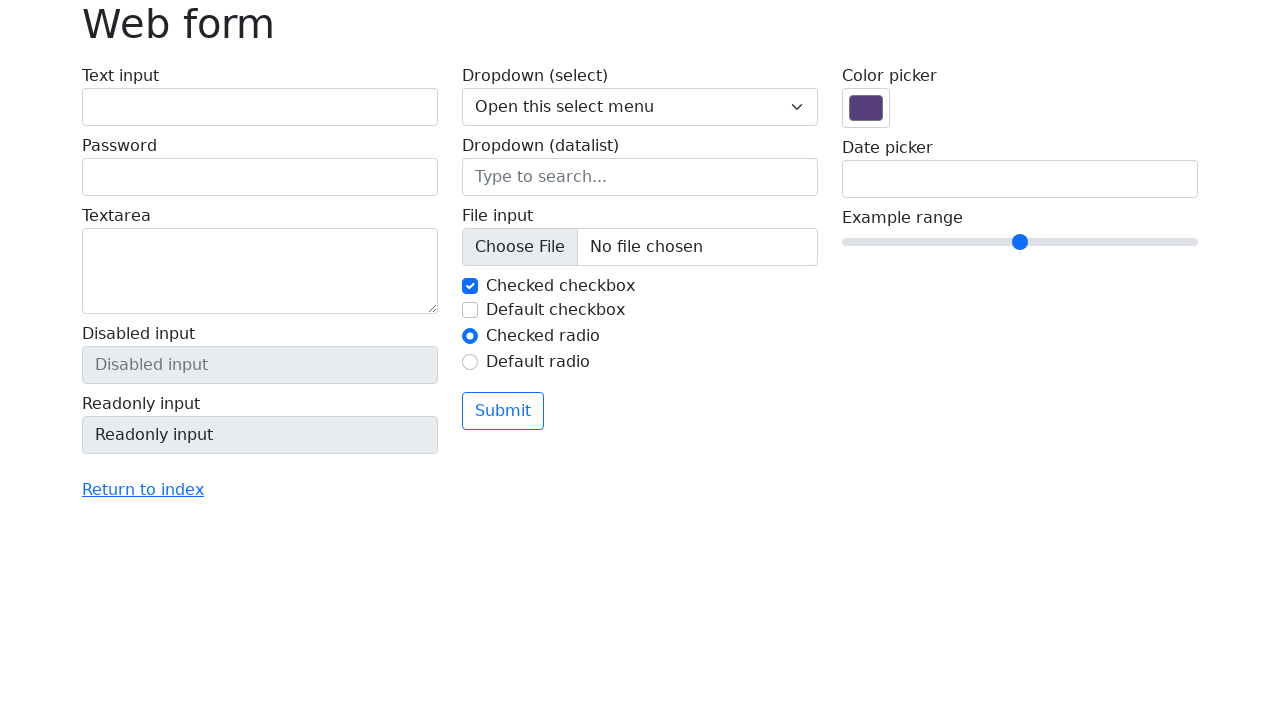

Filled text field with 'Selenium' on input[name='my-text']
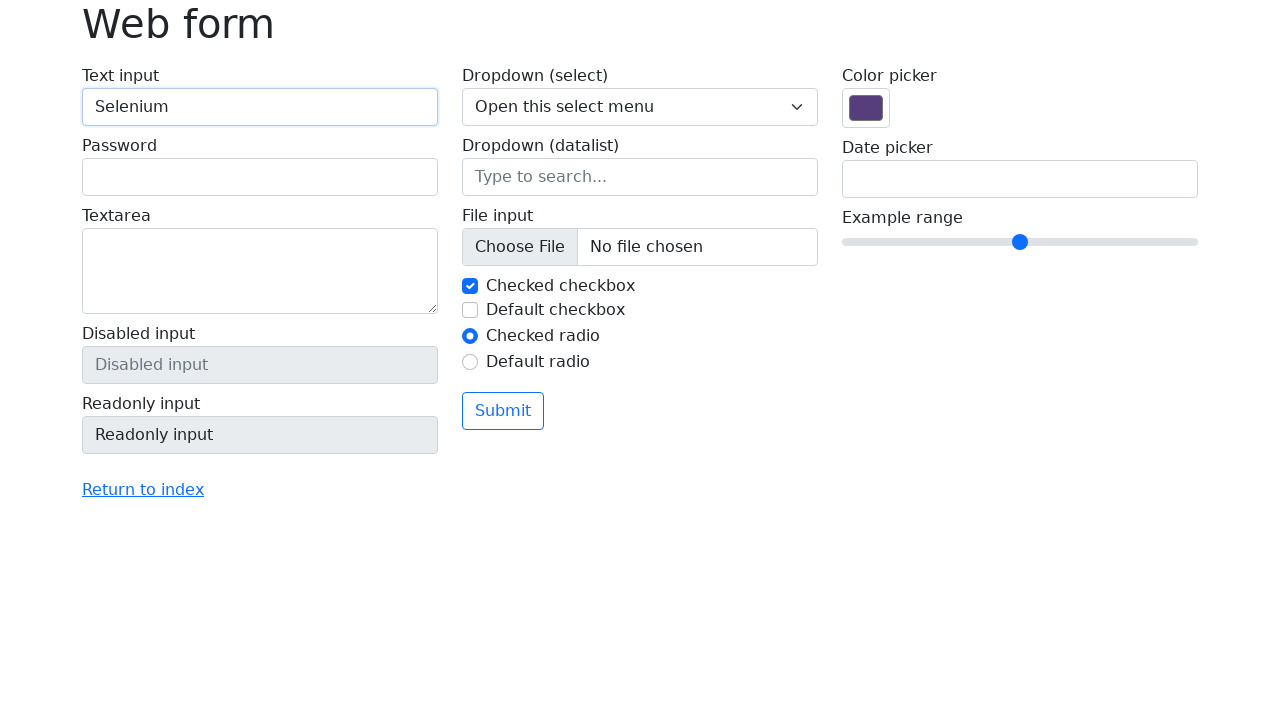

Clicked submit button at (503, 411) on button
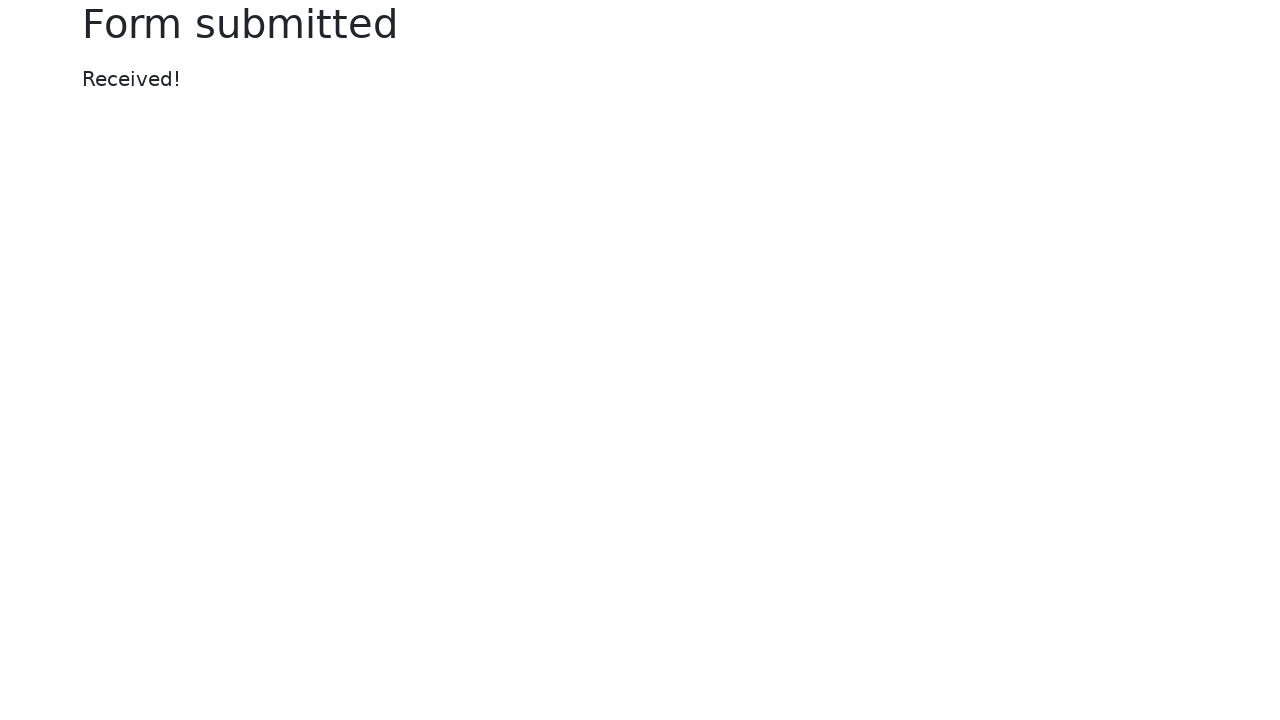

Success message appeared
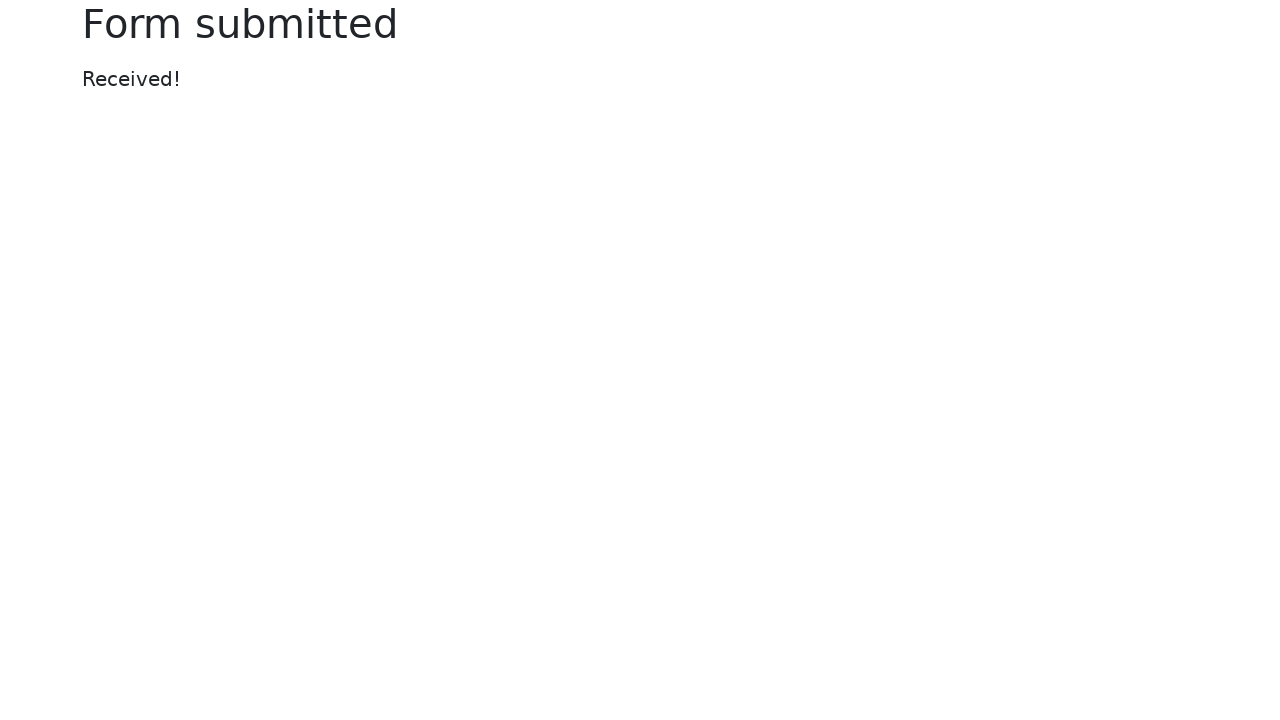

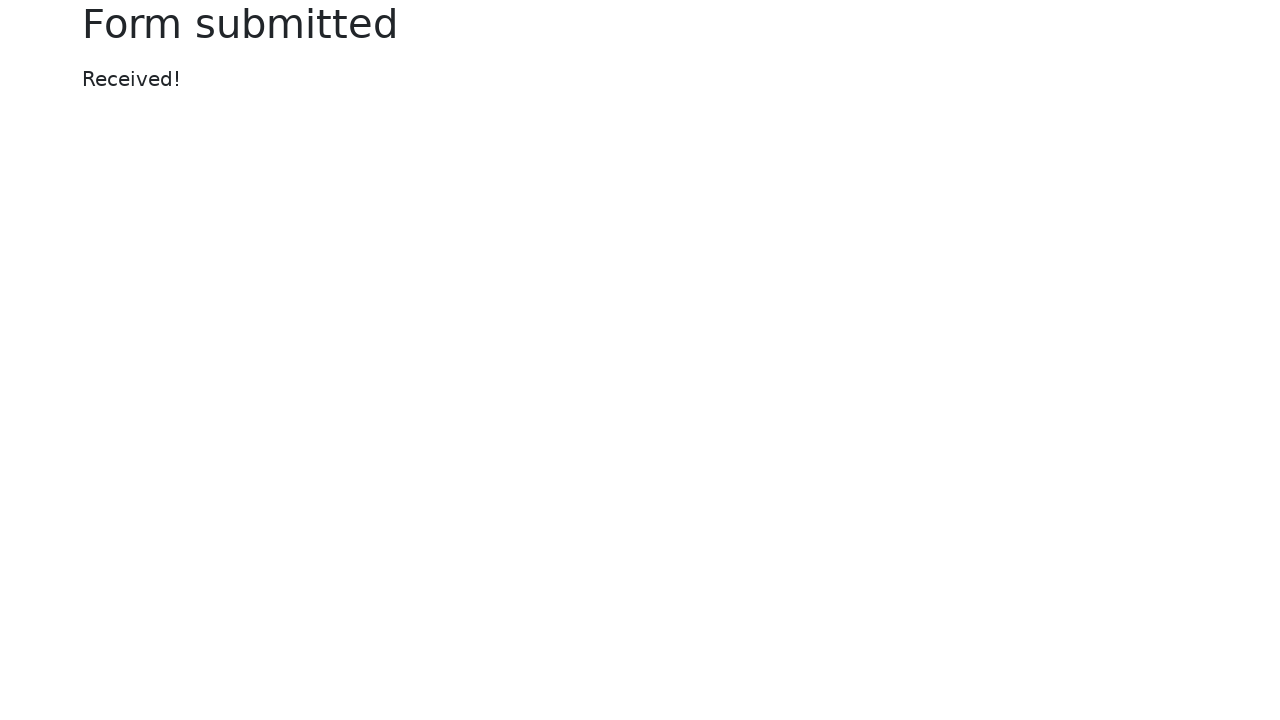